Simple navigation test that loads the Bilkis Driving School website homepage

Starting URL: https://bilkisdriving.co.za/

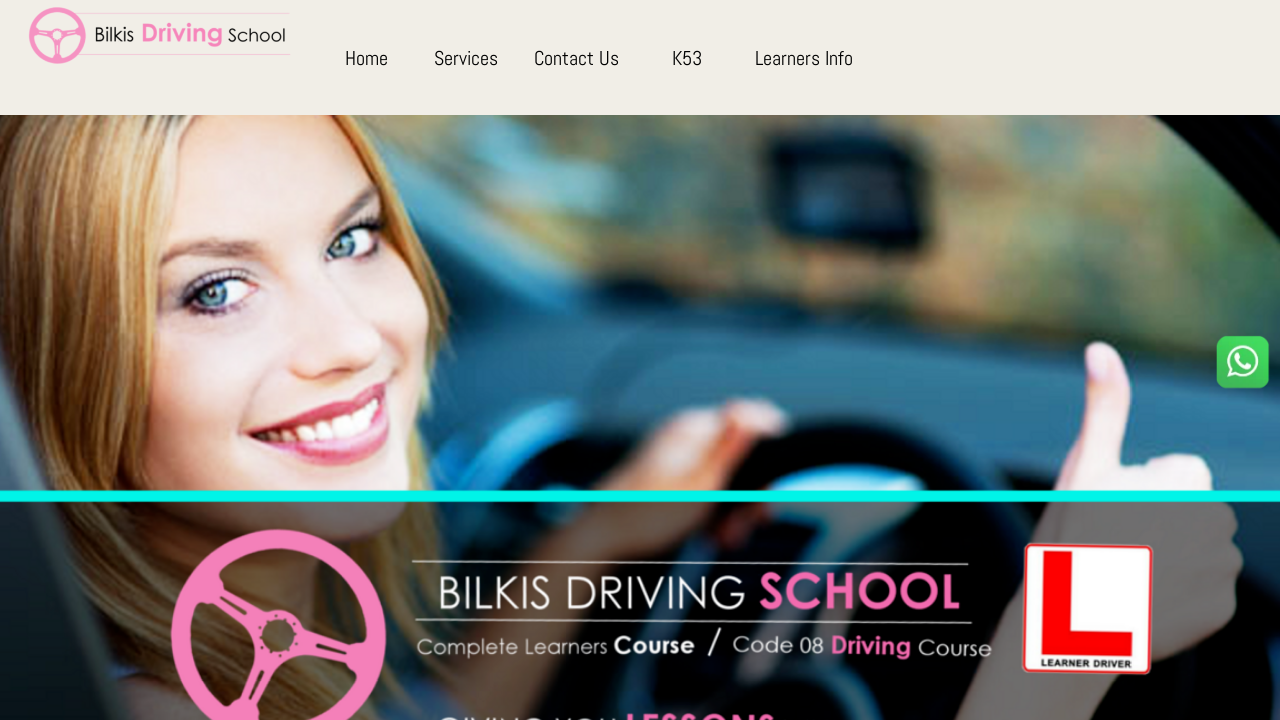

Bilkis Driving School homepage loaded (DOM content interactive)
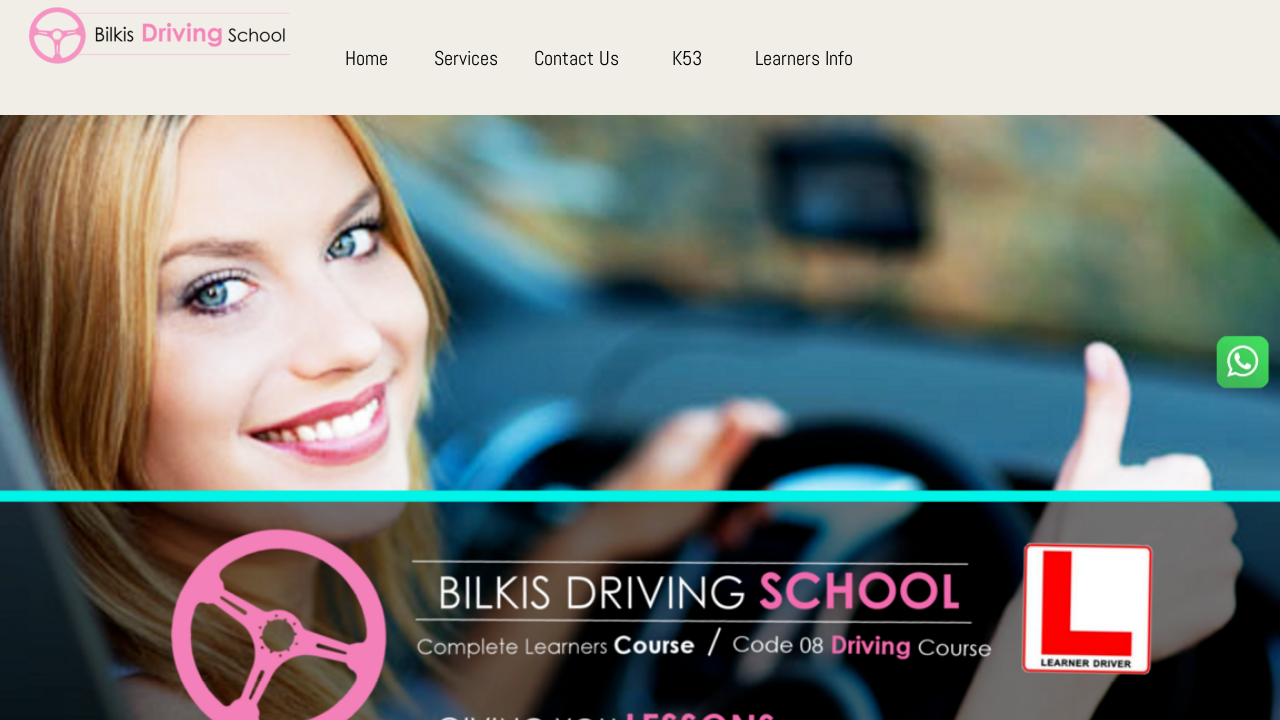

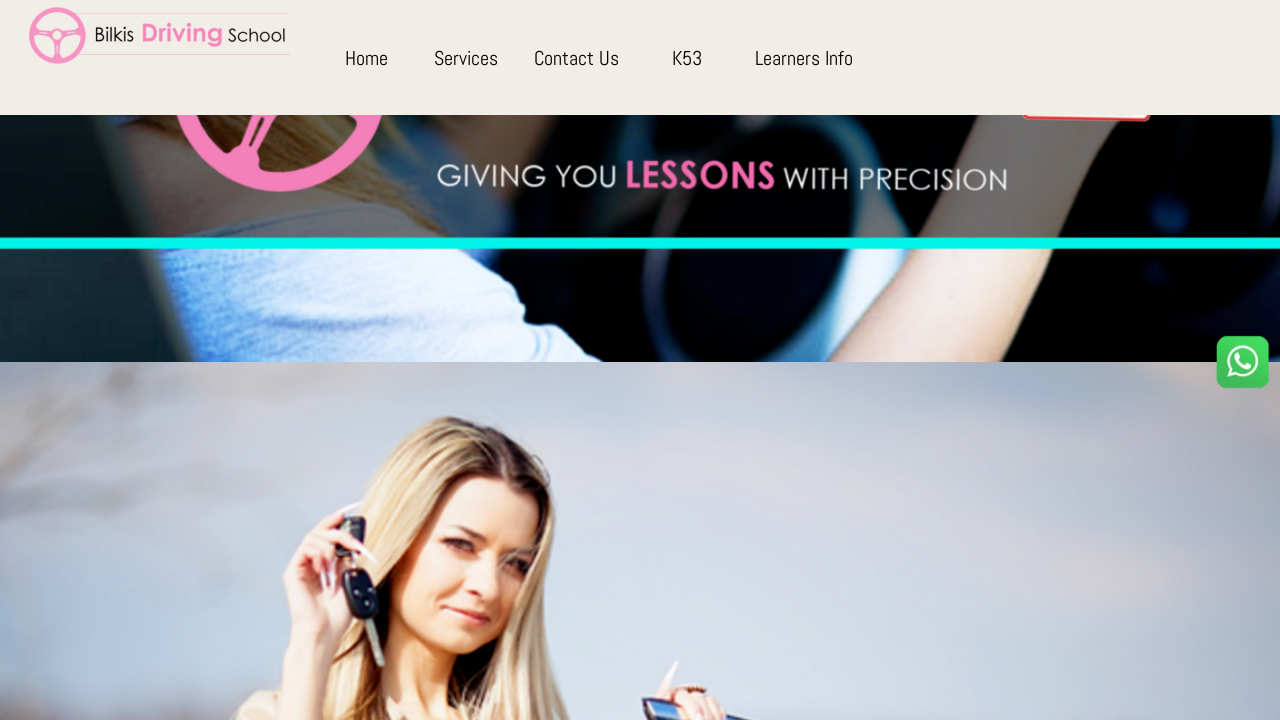